Navigates to My Account page and verifies the page title

Starting URL: https://alchemy.hguy.co/lms

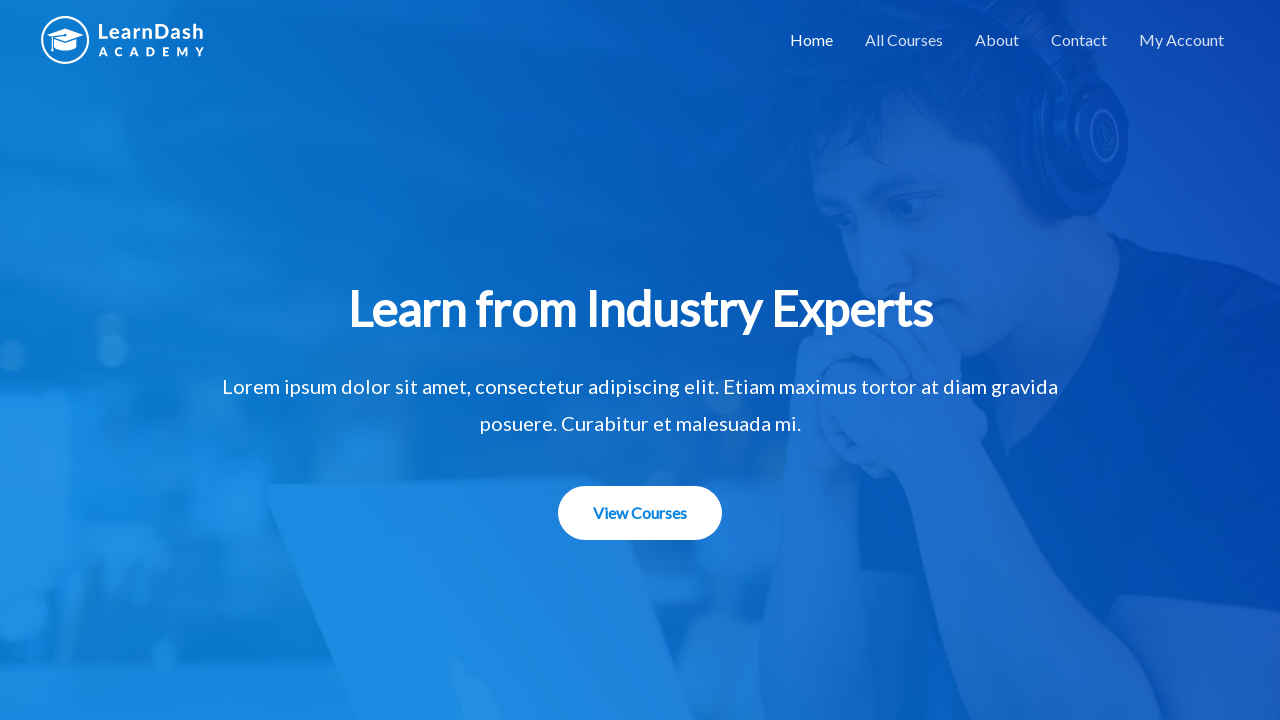

Clicked on My Account link at (1182, 40) on xpath=//a[contains(text(),'My Account')]
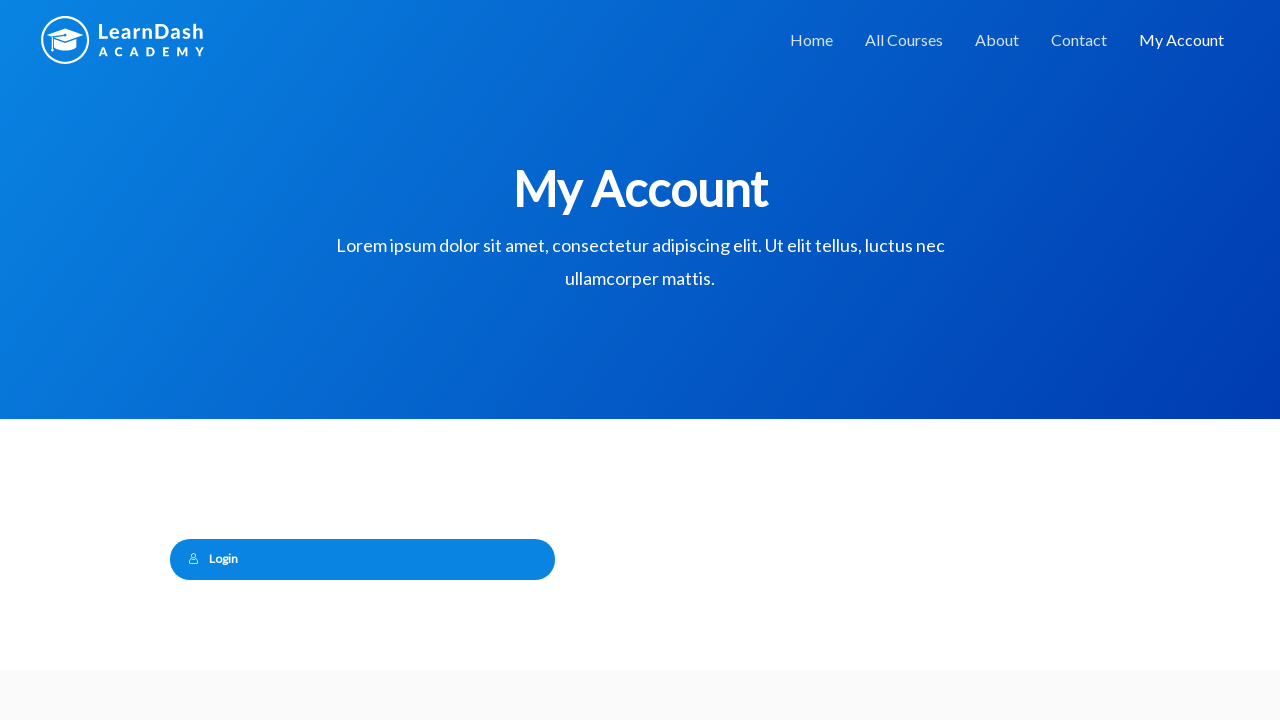

Waited for page to load (networkidle)
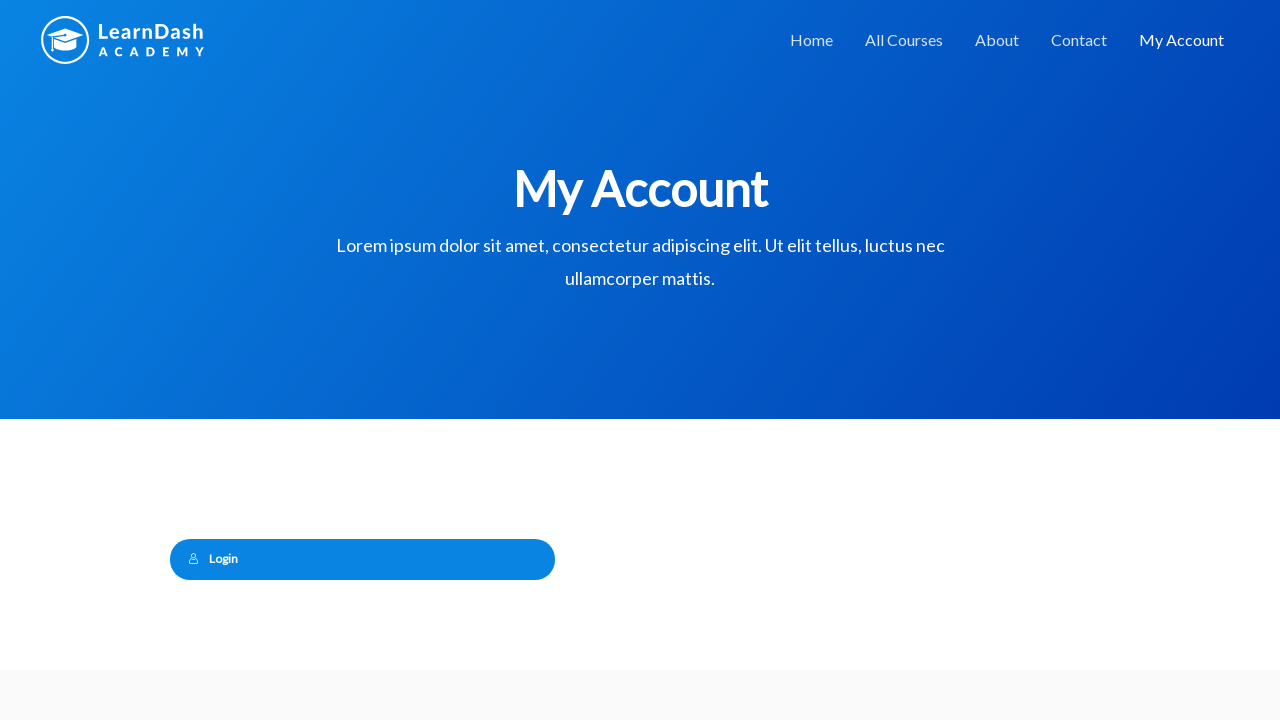

Verified page title is 'My Account – Alchemy LMS'
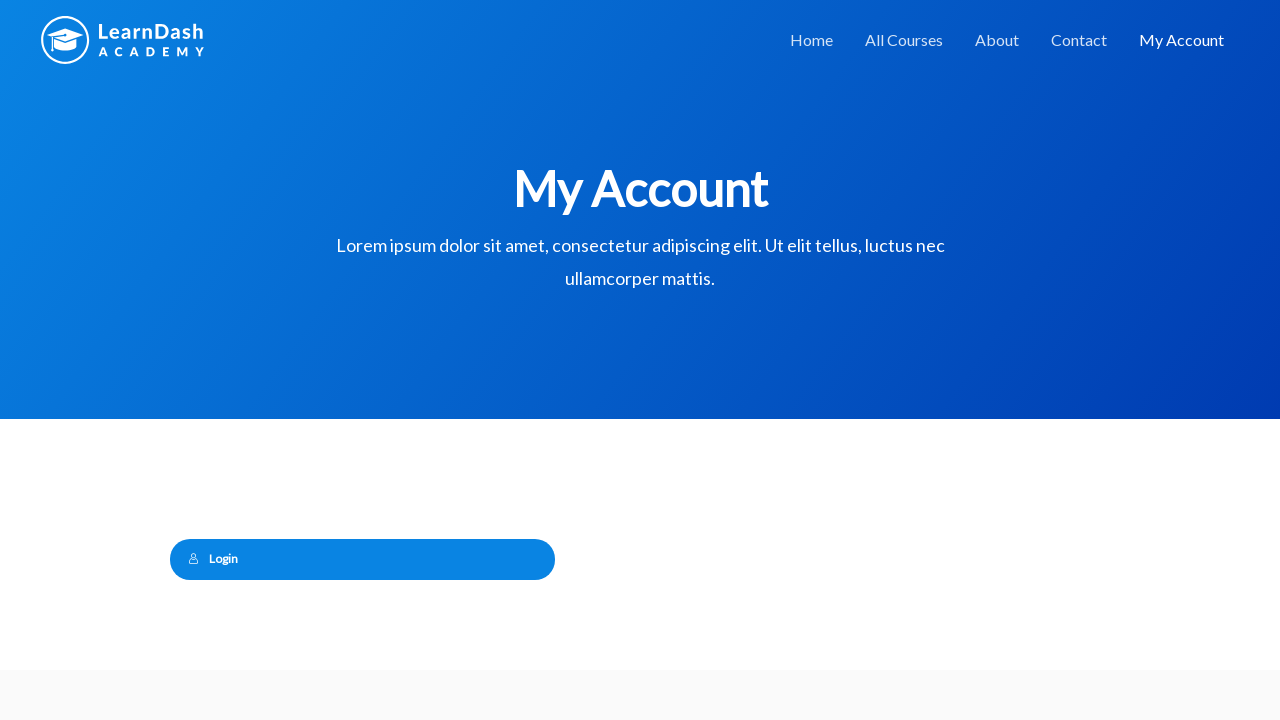

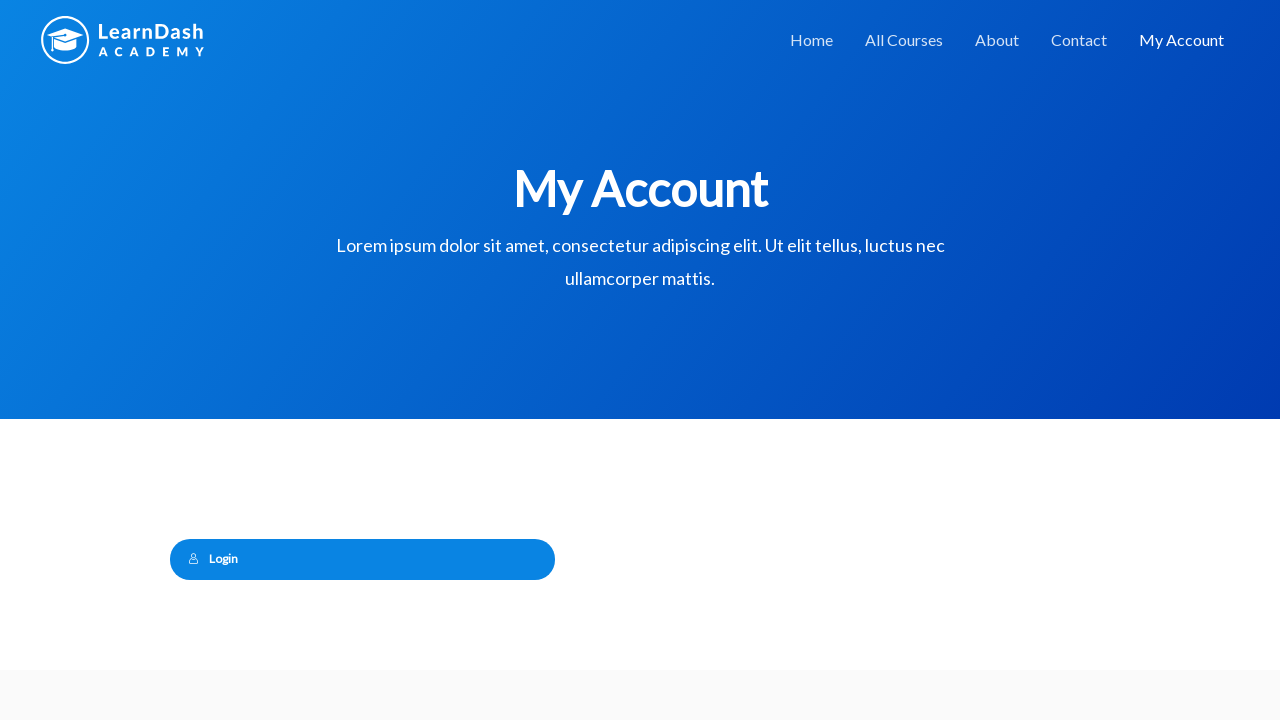